Tests finding a button by ID, clicking it, accepting the resulting alert dialog, and navigating back

Starting URL: https://www.ultimateqa.com/simple-html-elements-for-automation/

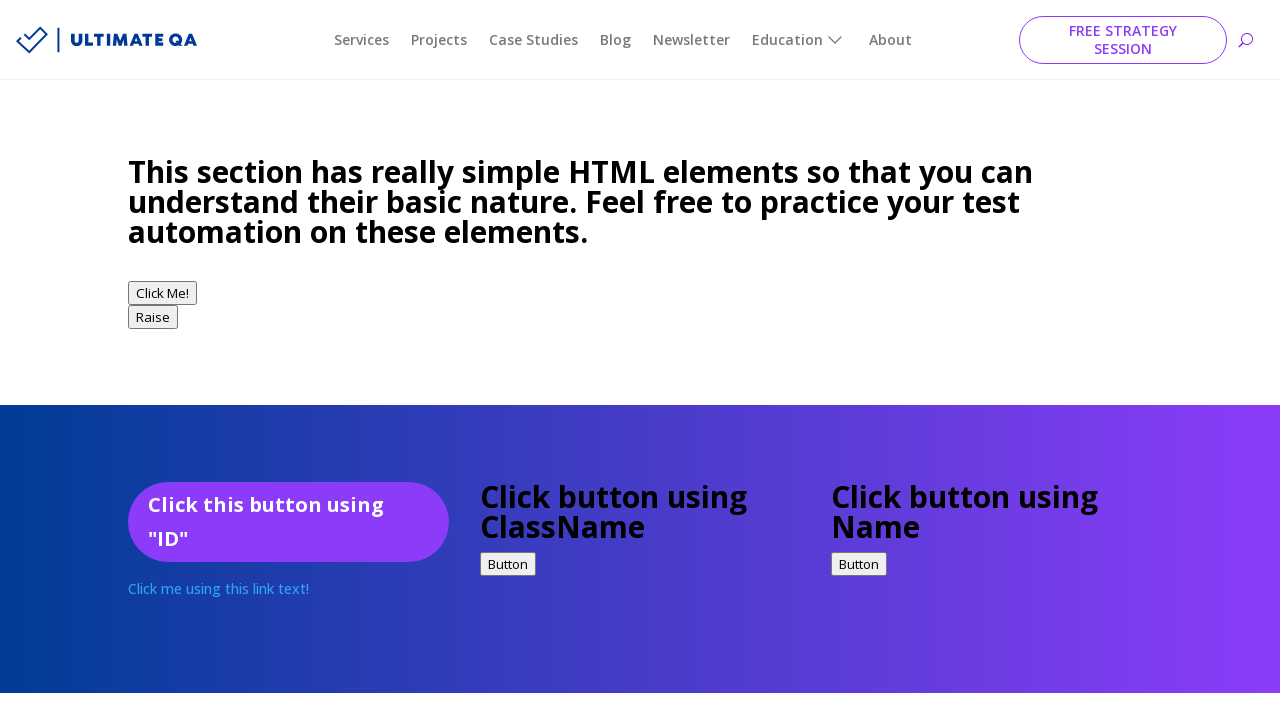

Found and clicked button with ID 'button1' at (162, 293) on #button1
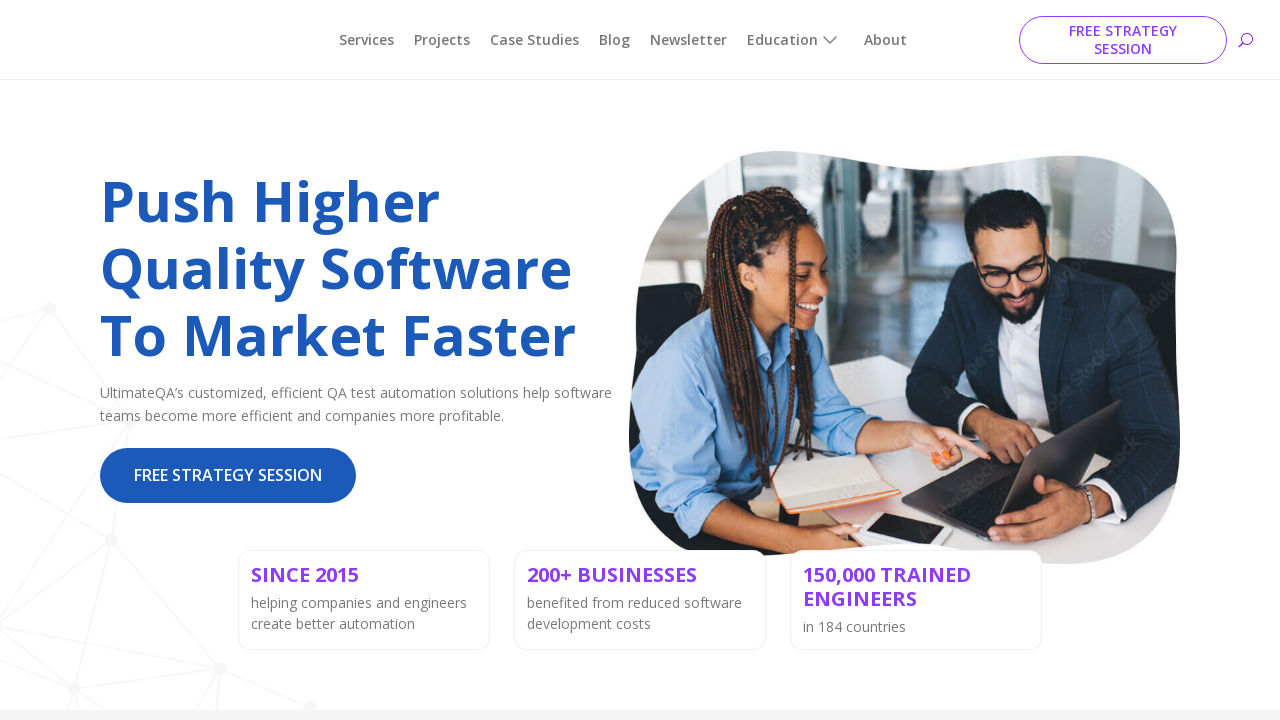

Set up dialog handler to accept alert dialogs
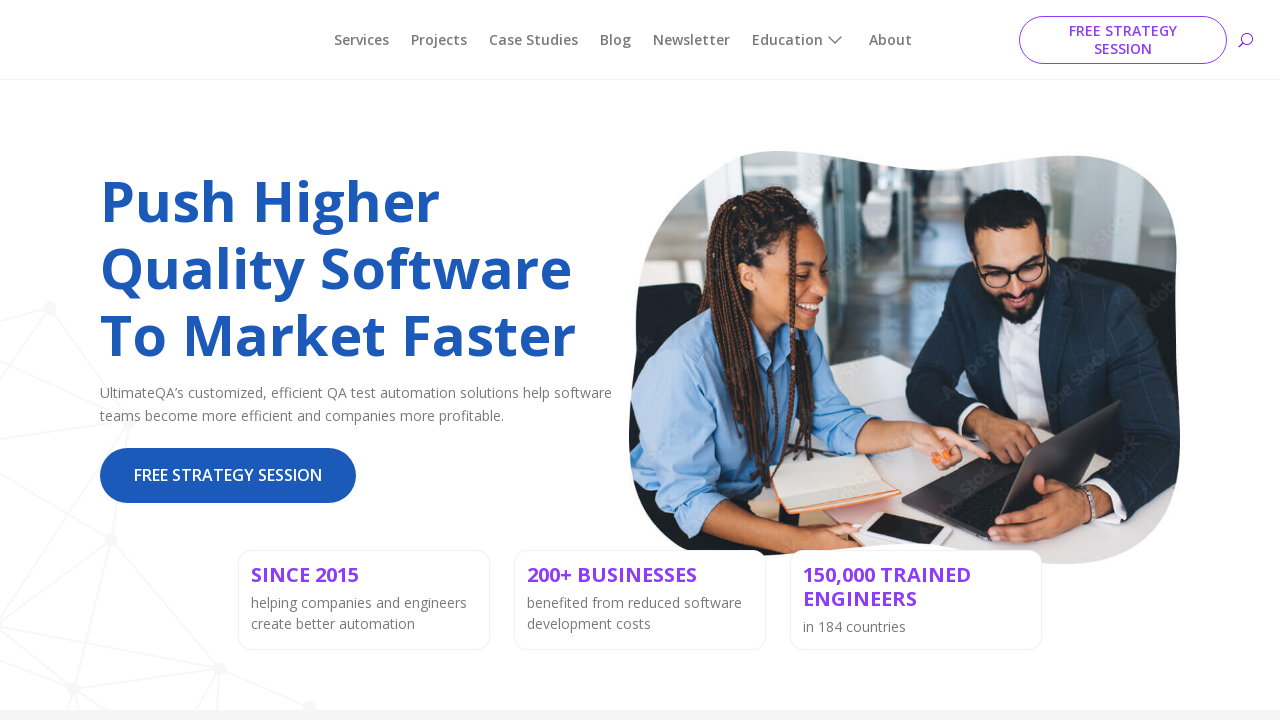

Navigated back to previous page
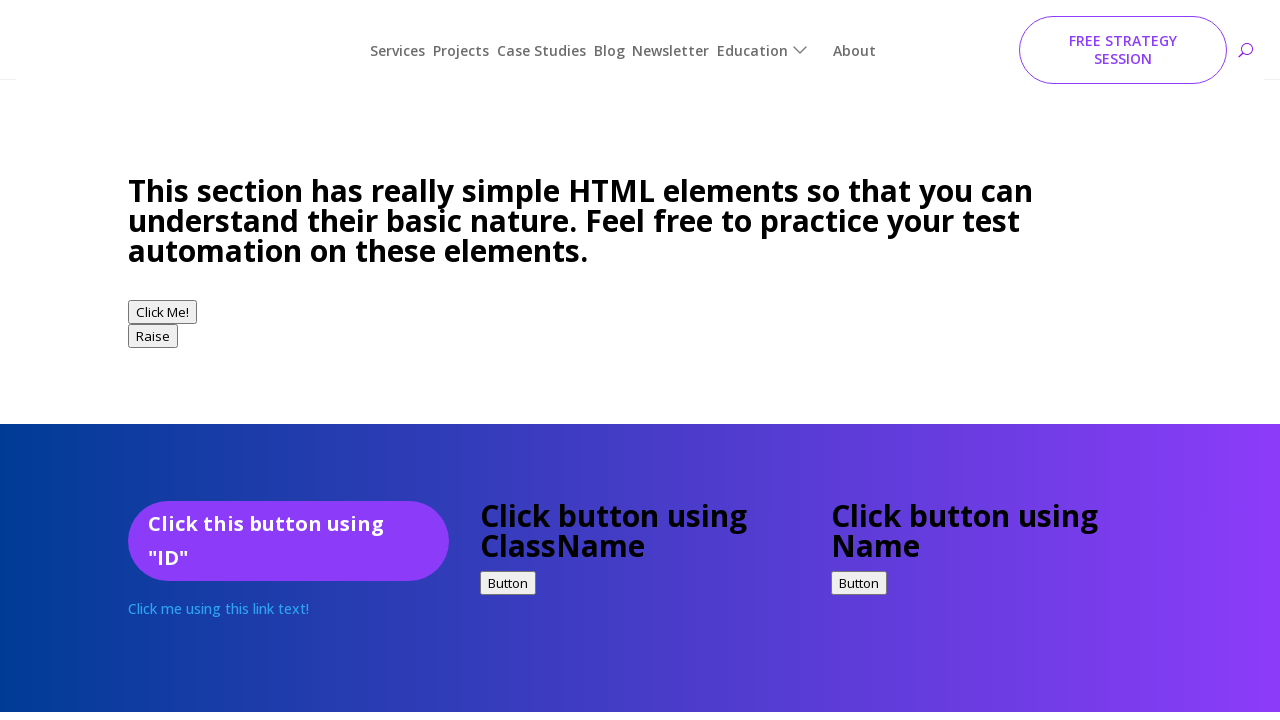

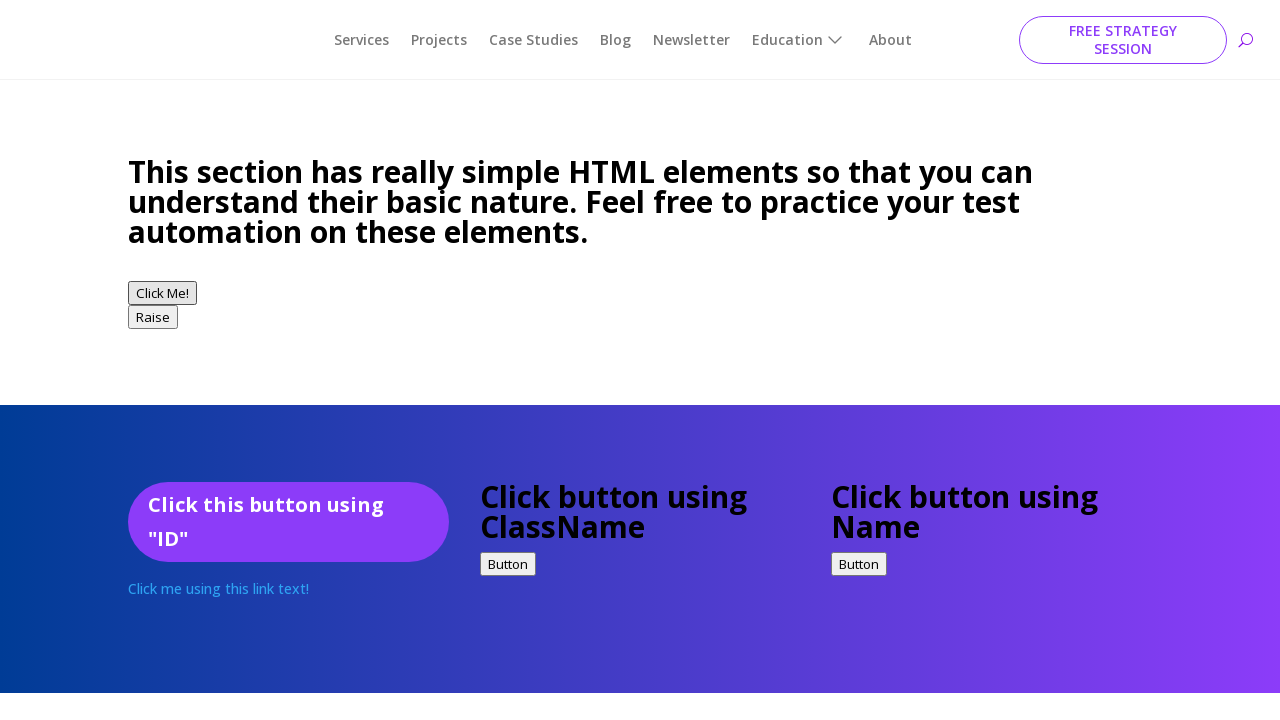